Tests hover functionality by hovering over user profile images and verifying that the associated tooltip/information panels become visible.

Starting URL: http://the-internet.herokuapp.com/hovers

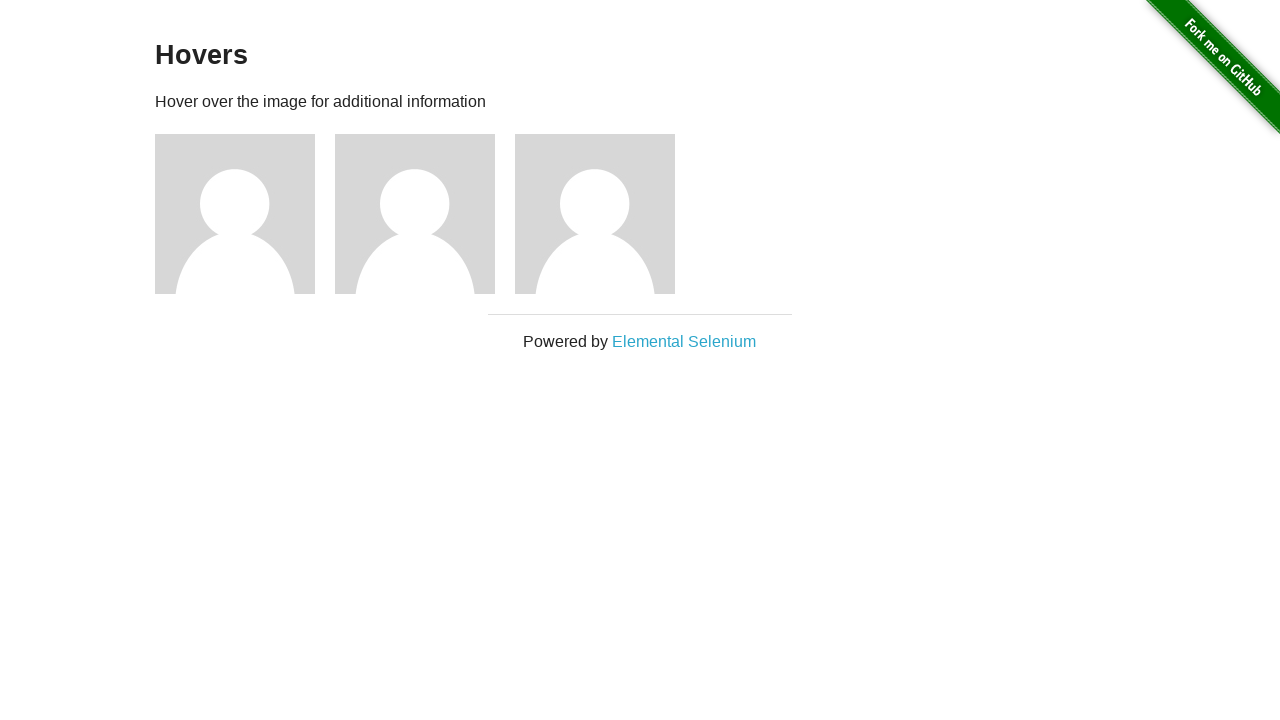

Retrieved all user profile containers
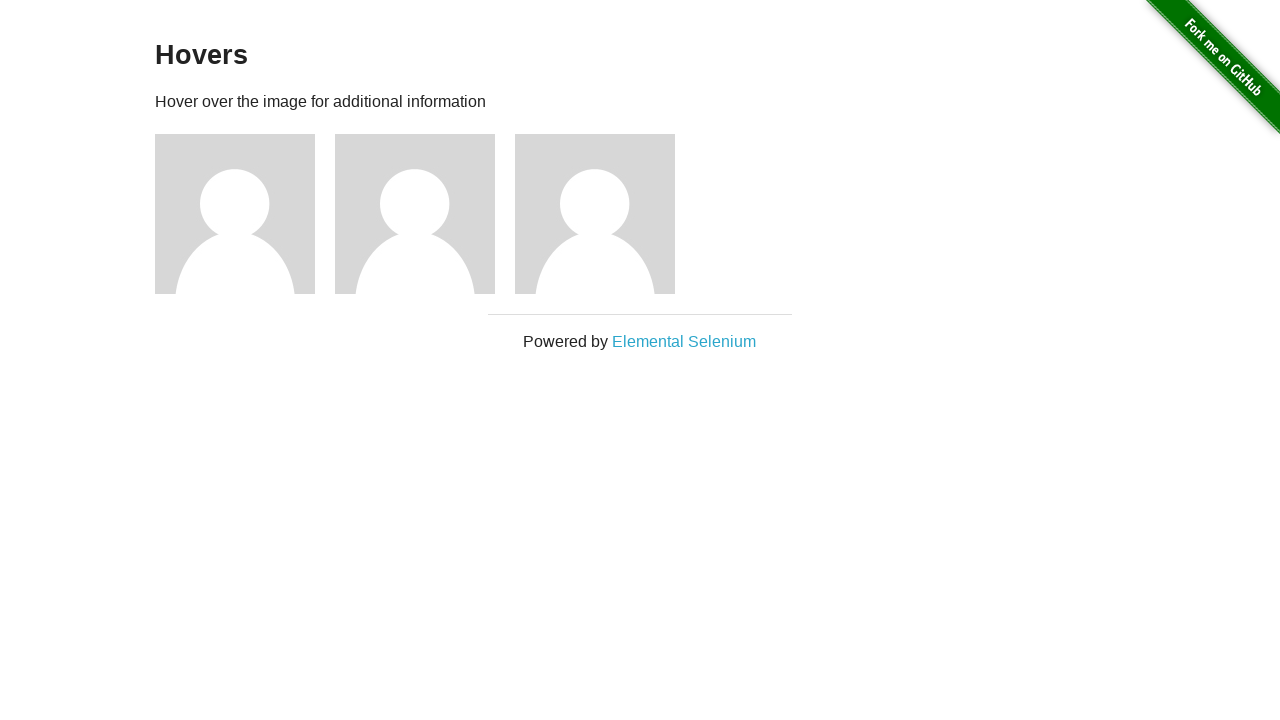

Found 3 user profiles
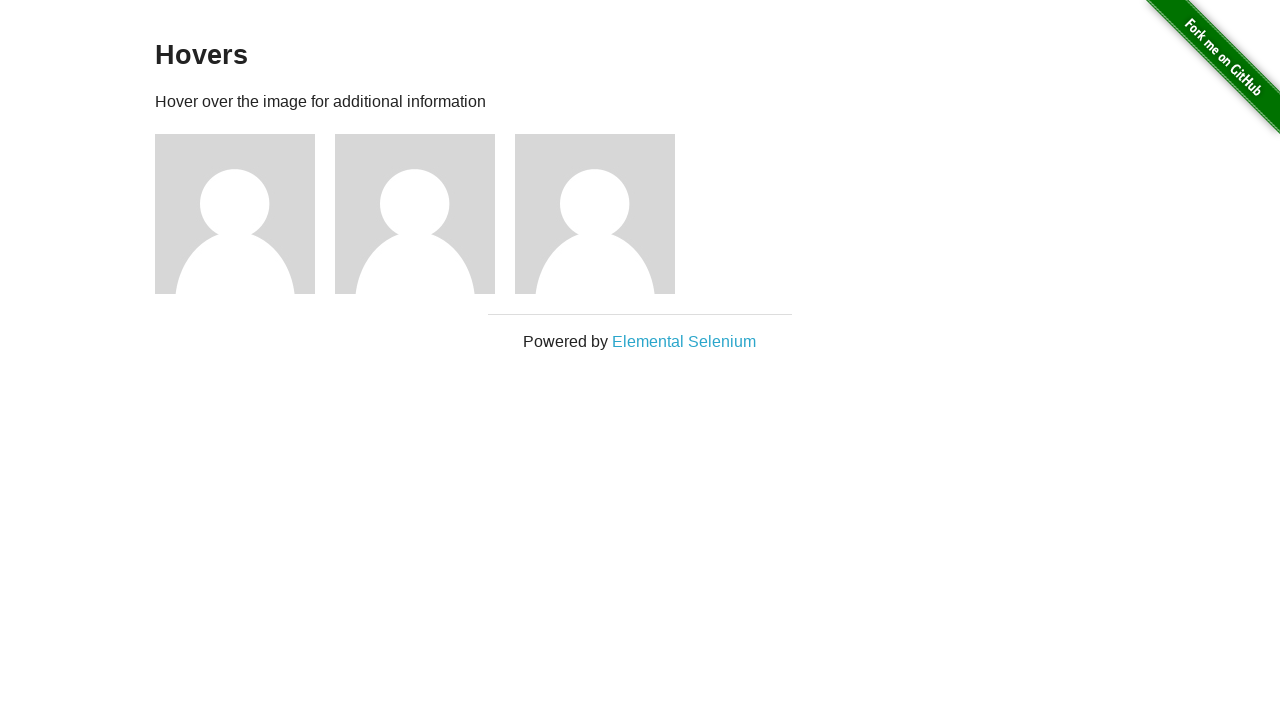

Hovered over user 1 profile image at (235, 214) on //*[@id='content']/div/div[1]/img
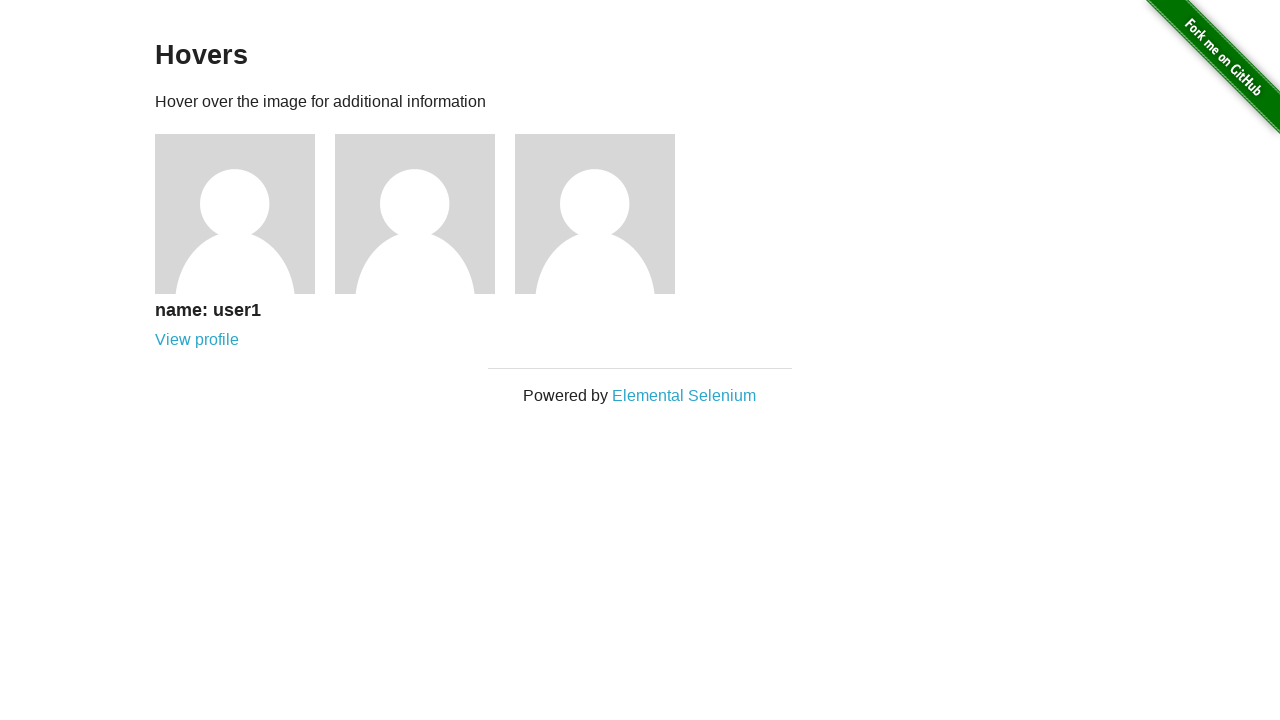

User 1 tooltip/information panel became visible
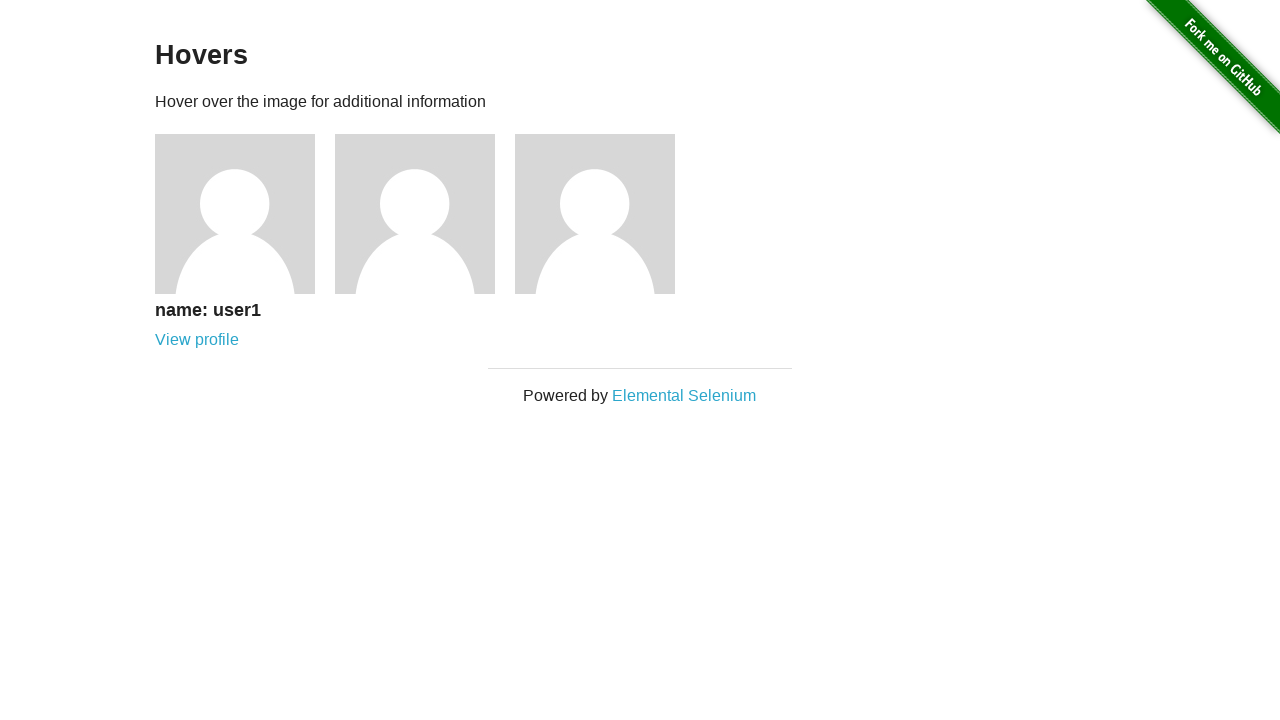

Waited 500ms to observe user 1 tooltip
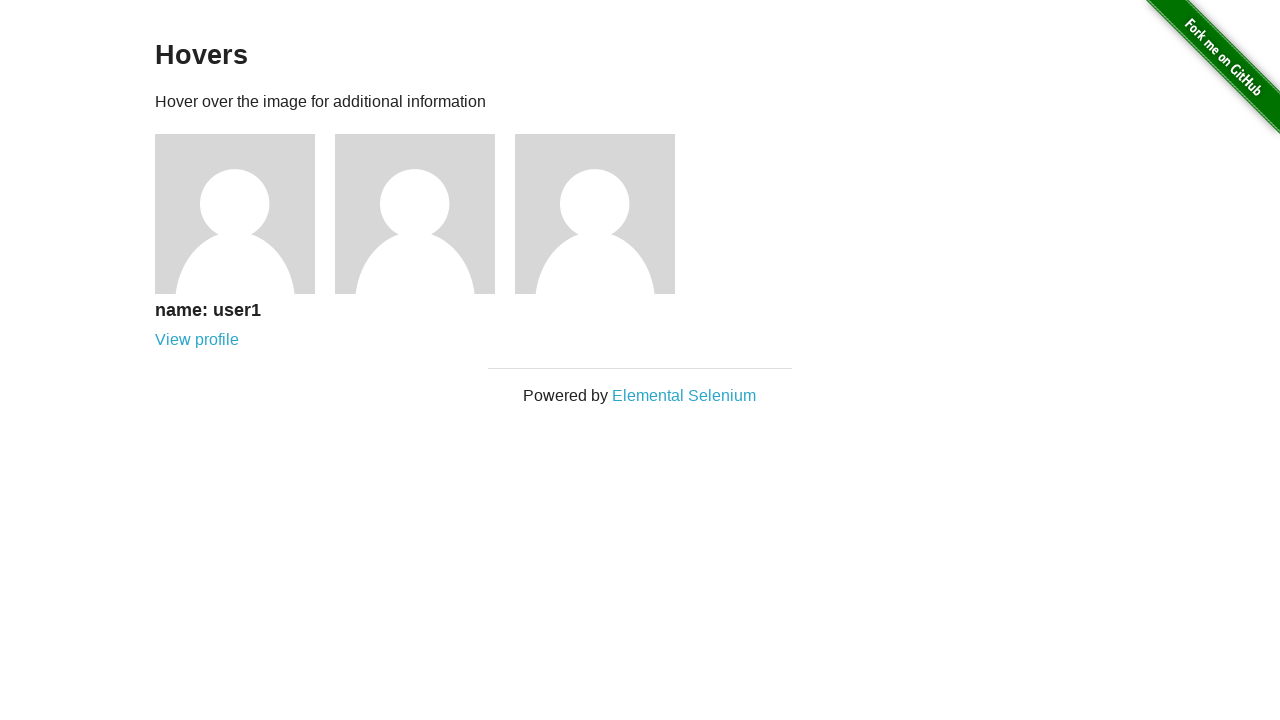

Hovered over user 2 profile image at (415, 214) on //*[@id='content']/div/div[2]/img
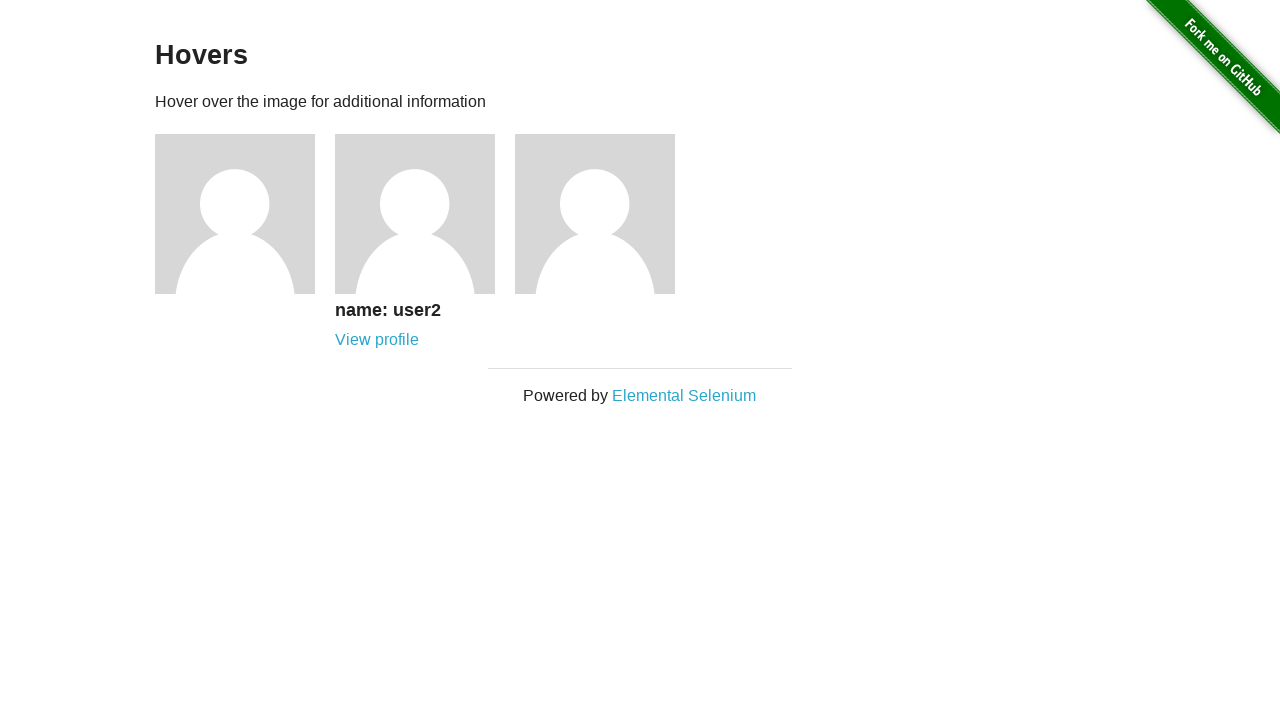

User 2 tooltip/information panel became visible
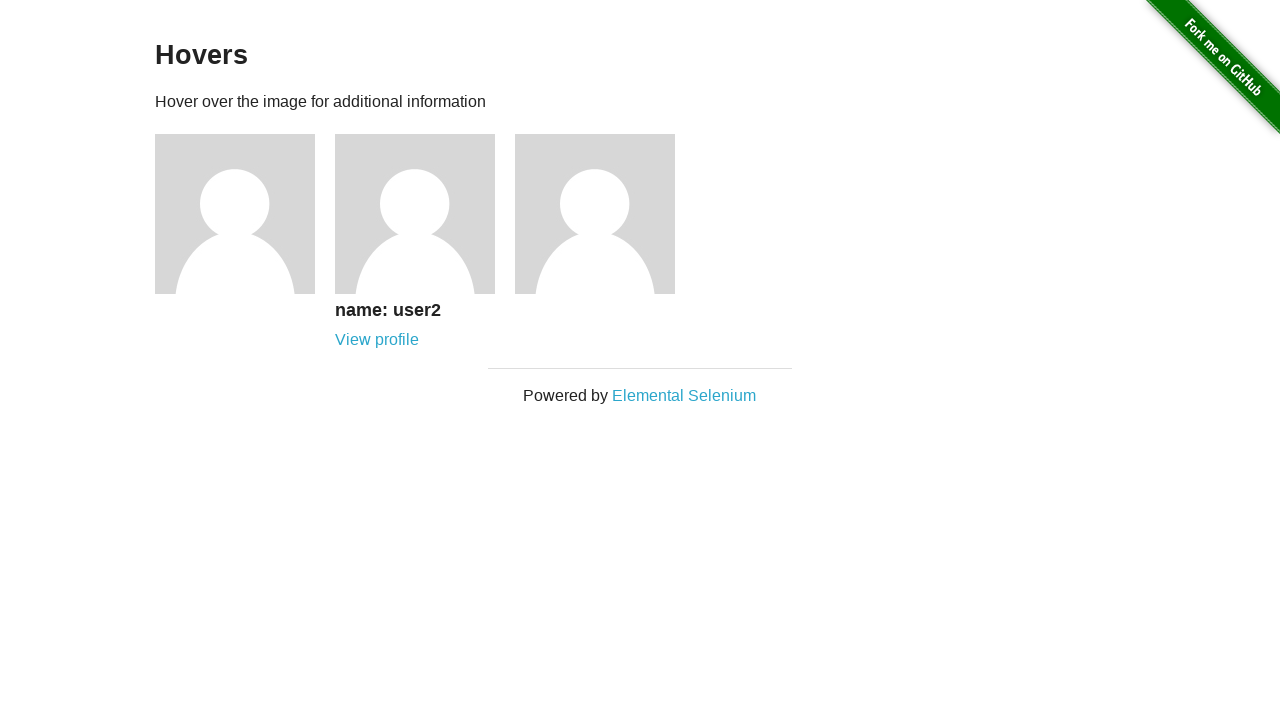

Waited 500ms to observe user 2 tooltip
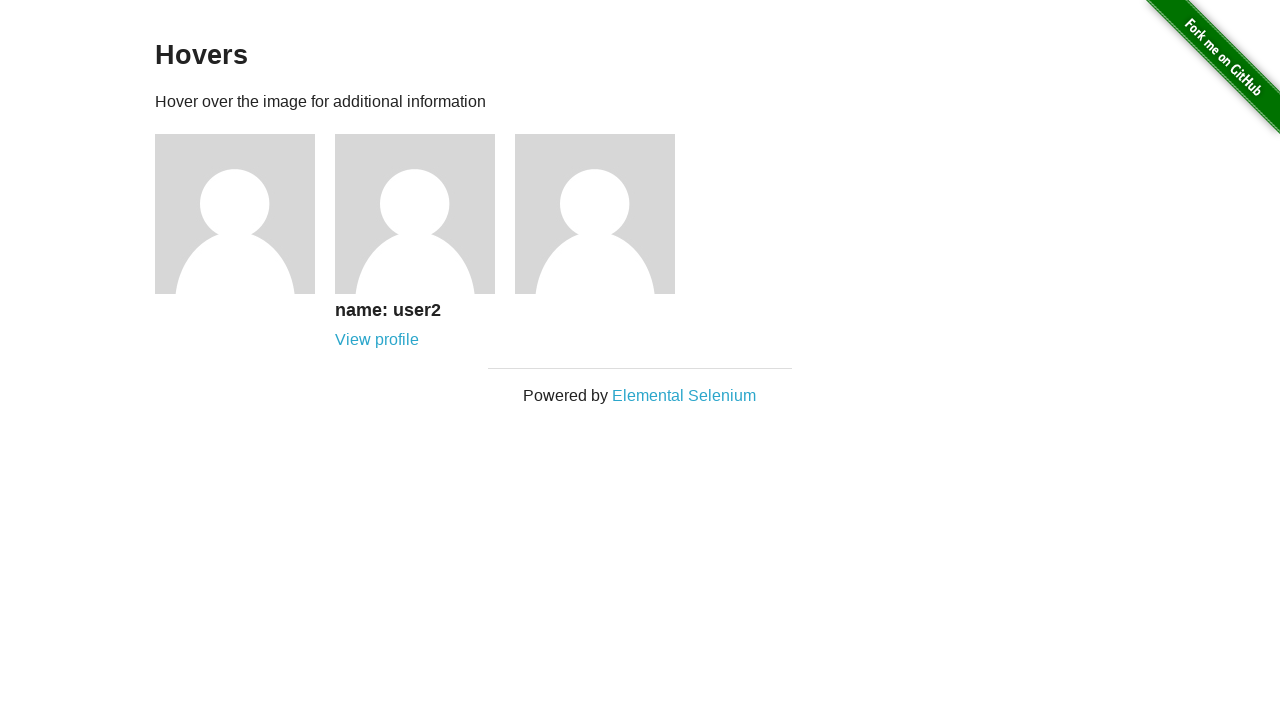

Hovered over user 3 profile image at (595, 214) on //*[@id='content']/div/div[3]/img
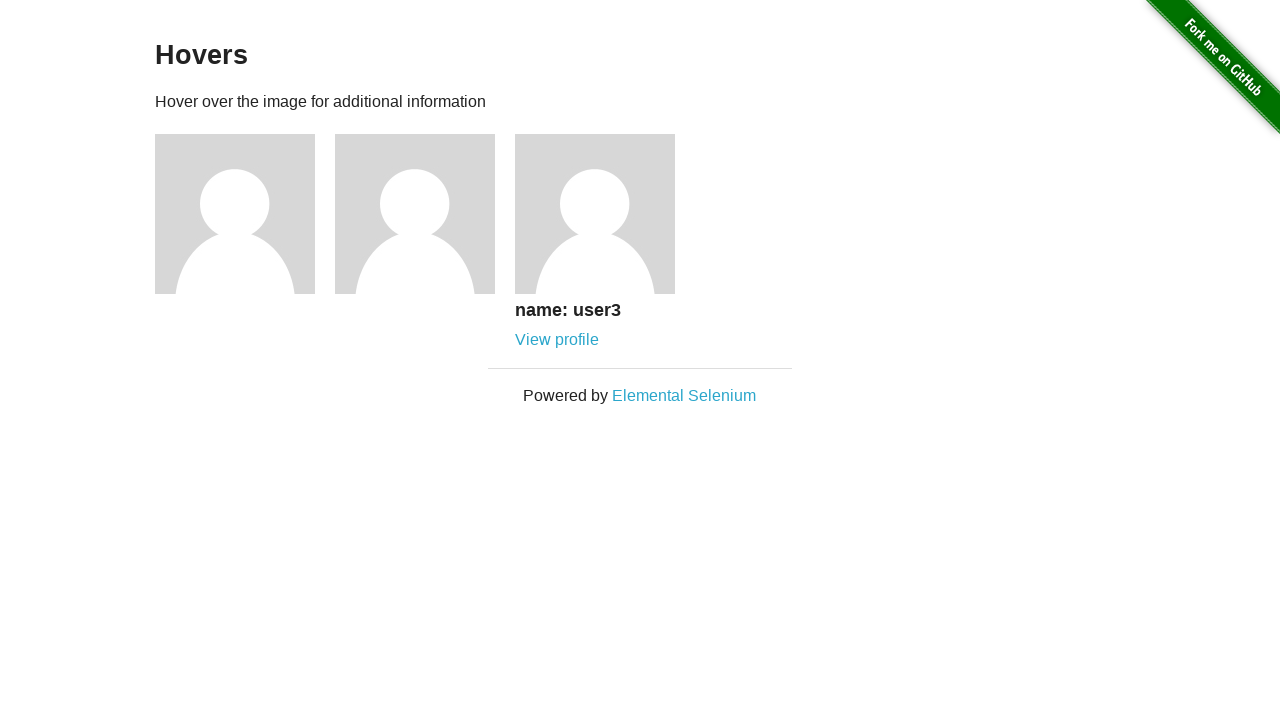

User 3 tooltip/information panel became visible
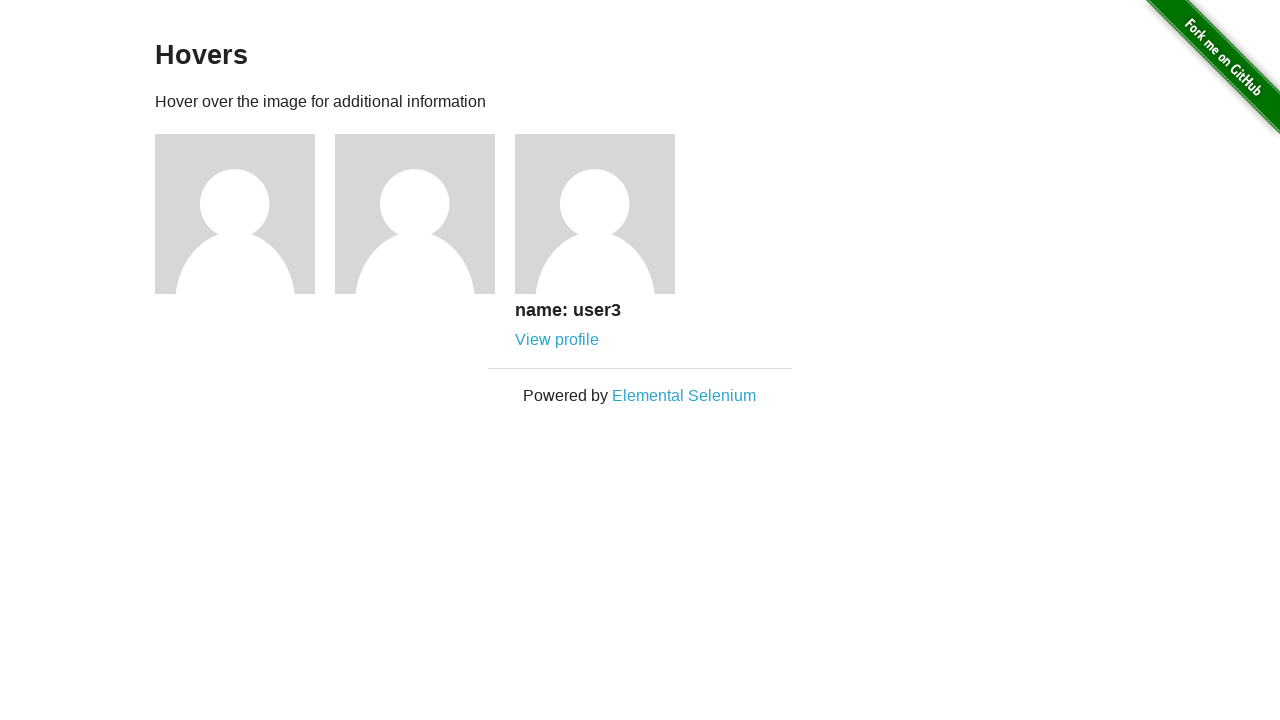

Waited 500ms to observe user 3 tooltip
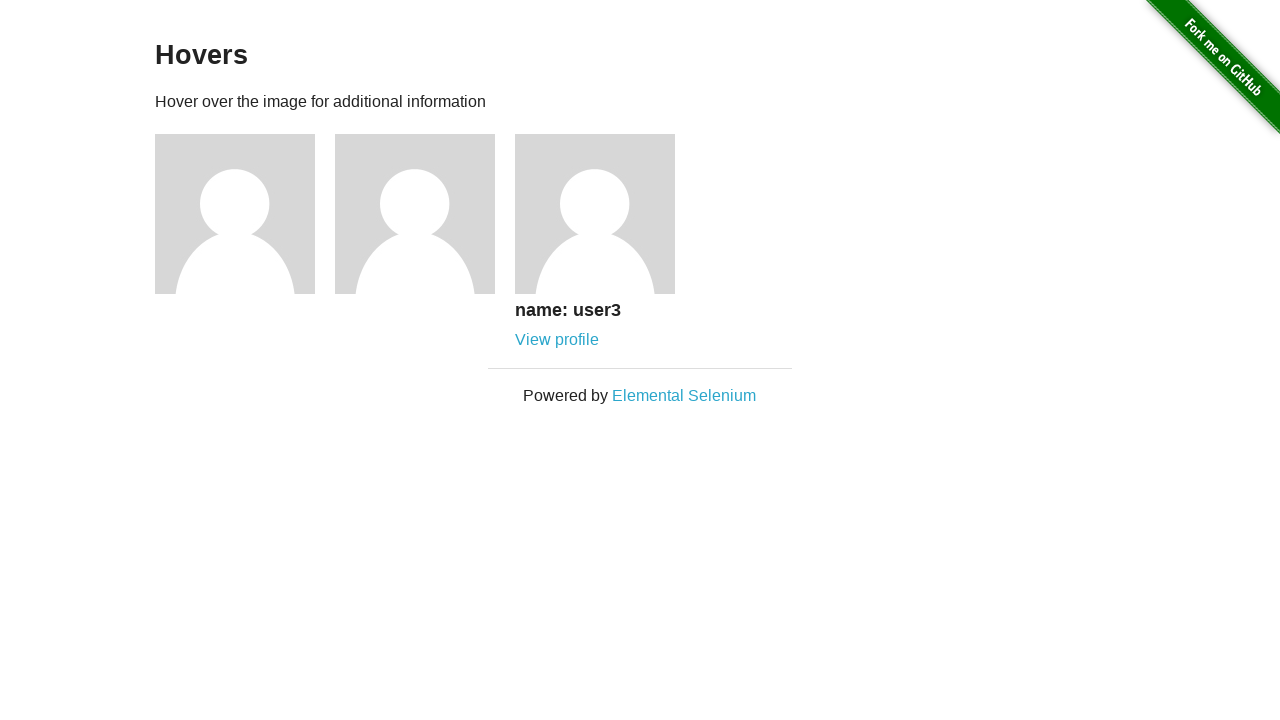

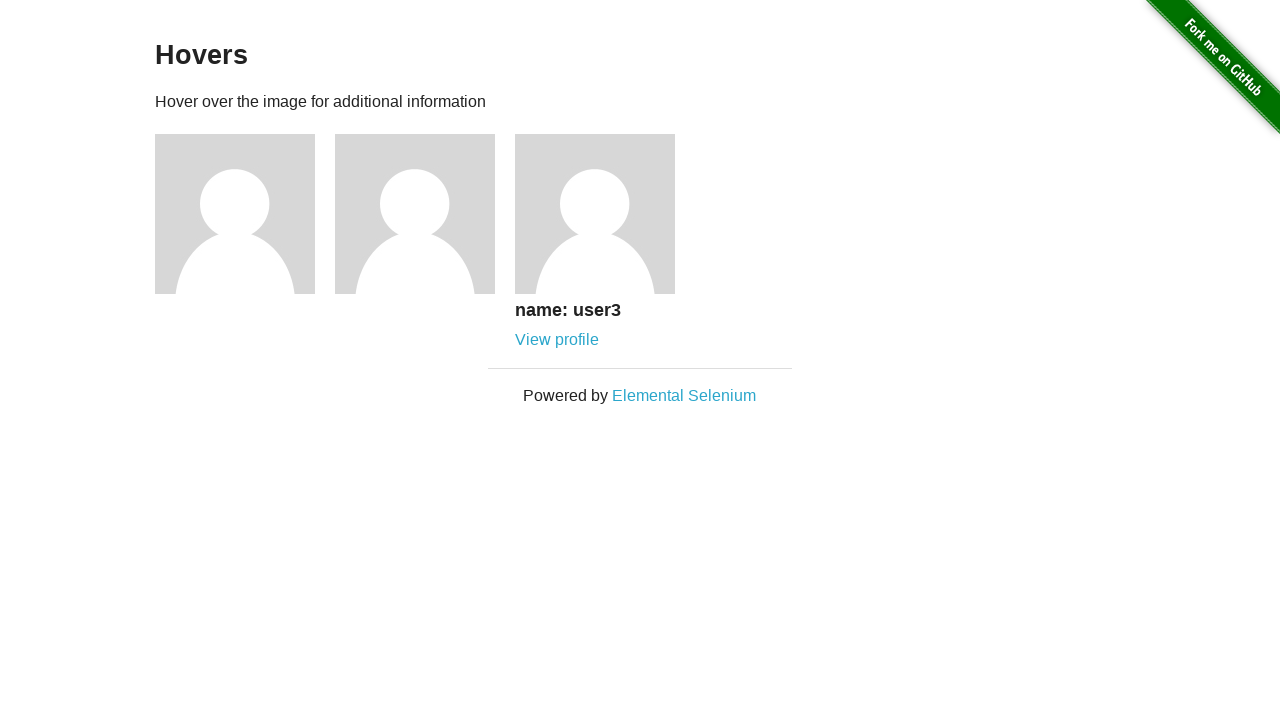